Tests selecting a fruit option from a dropdown select element

Starting URL: https://aplicacao-front-end.netlify.app/

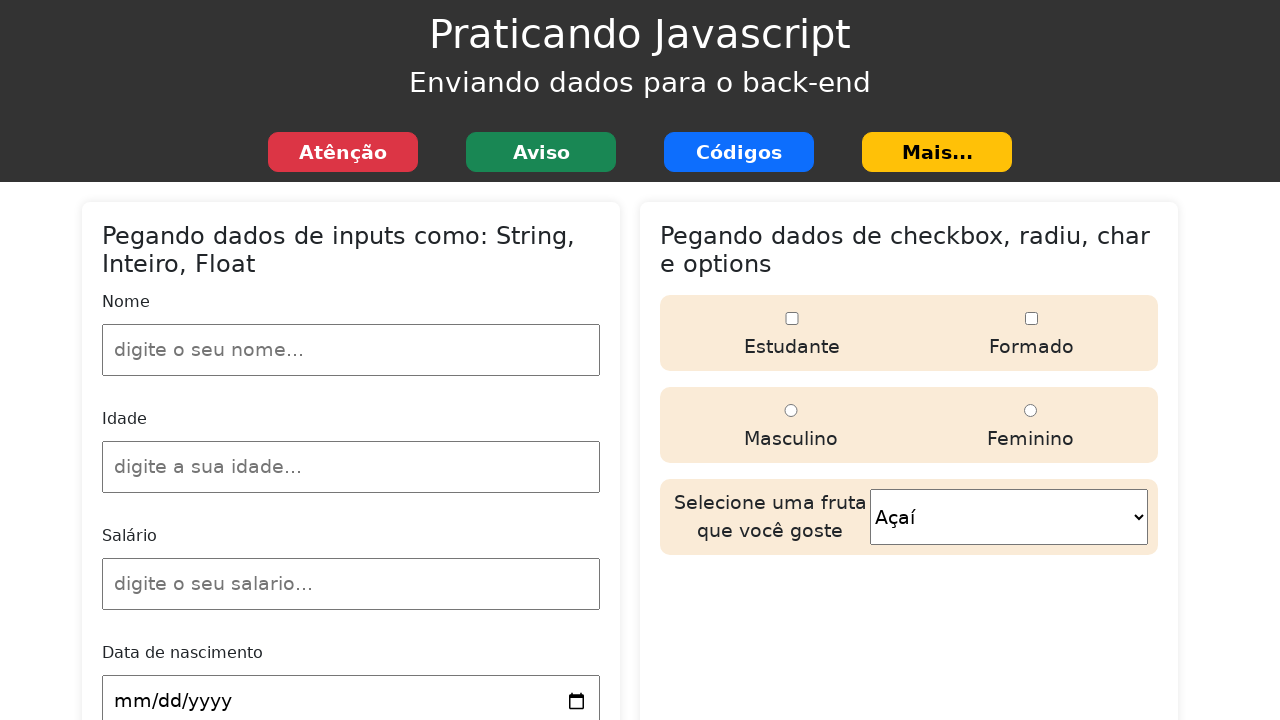

Navigated to application homepage
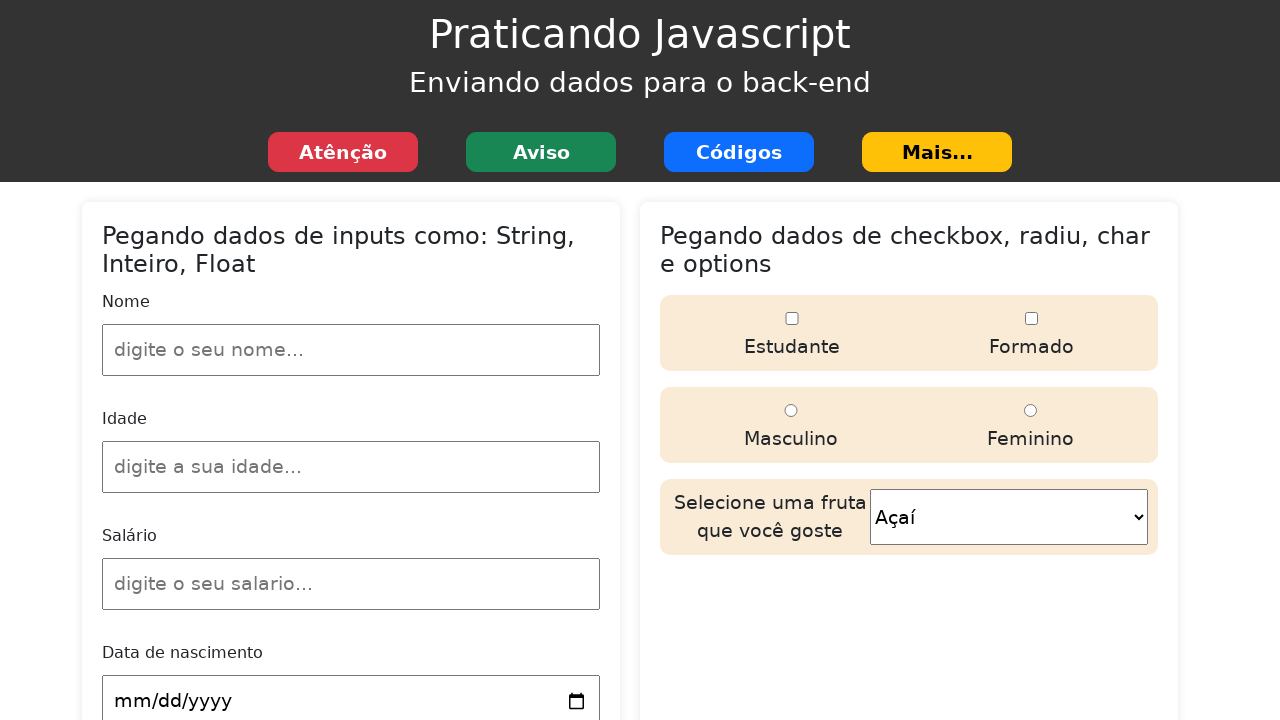

Selected 'Manga' from the fruit dropdown on #listaFruta
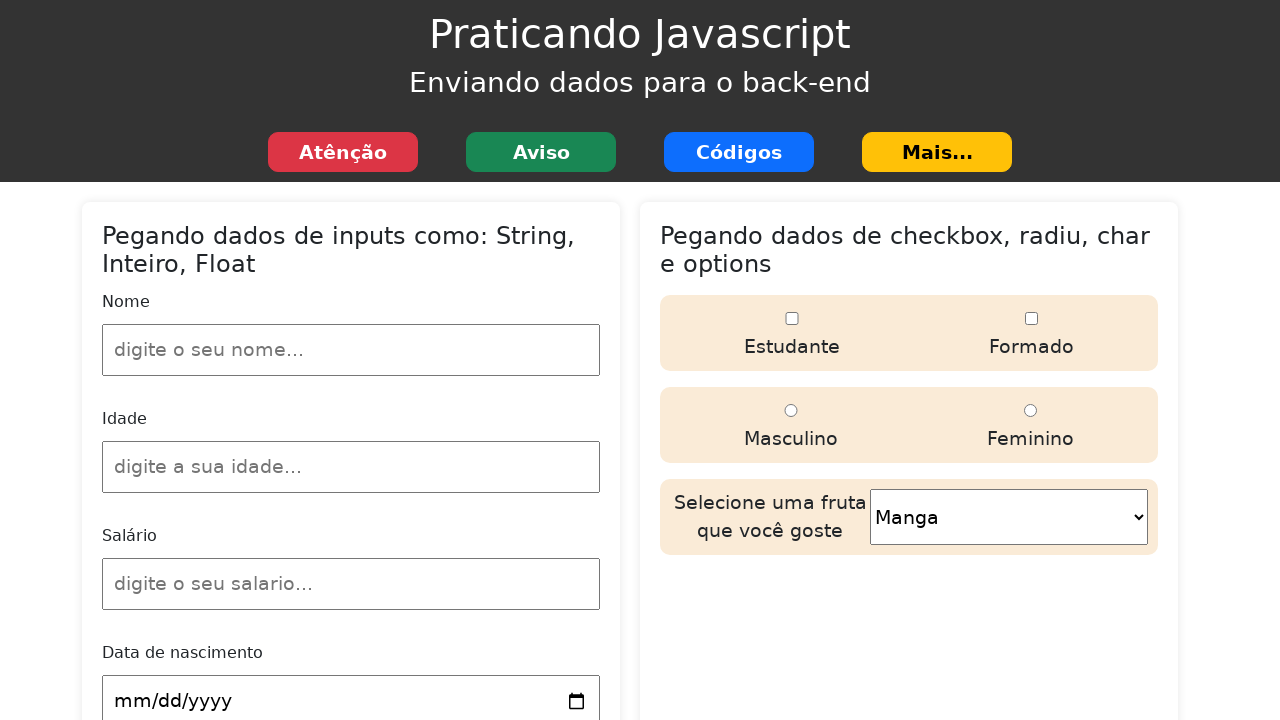

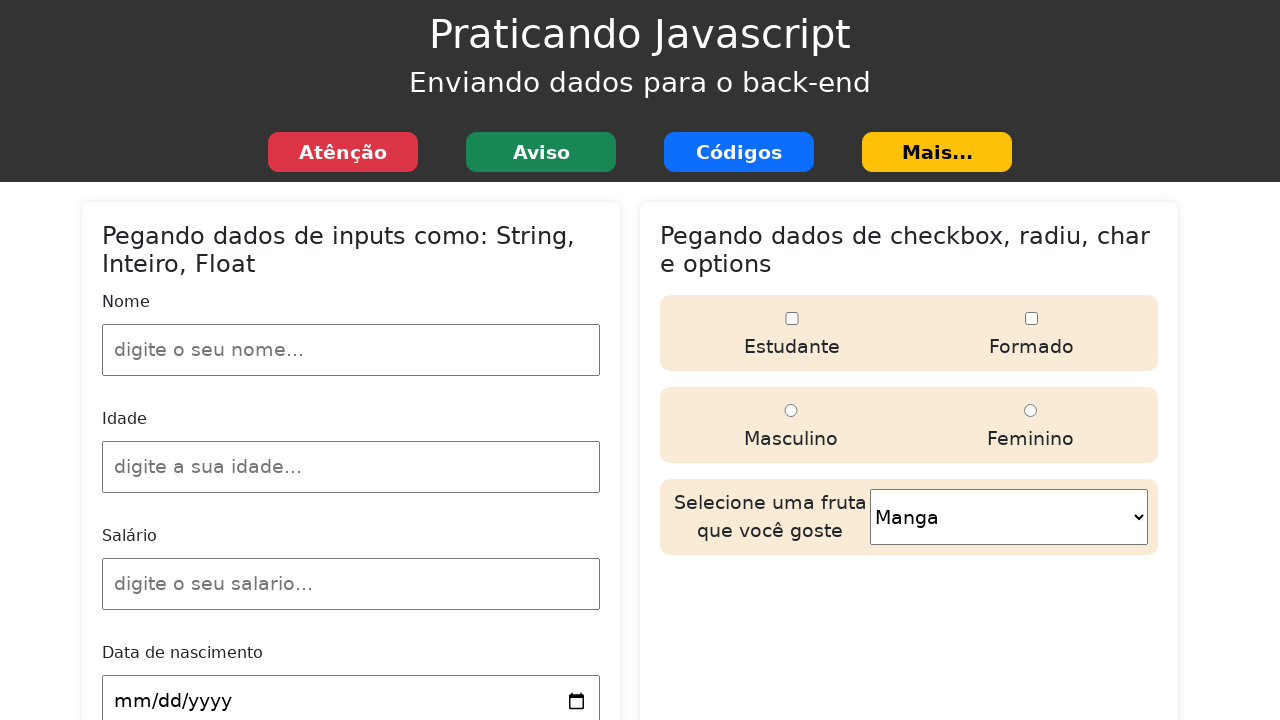